Tests dropdown selection functionality by clicking a country dropdown, selecting options by index, and then iterating through options to select a specific country by text

Starting URL: https://testpages.eviltester.com/styled/validation/input-validation.html

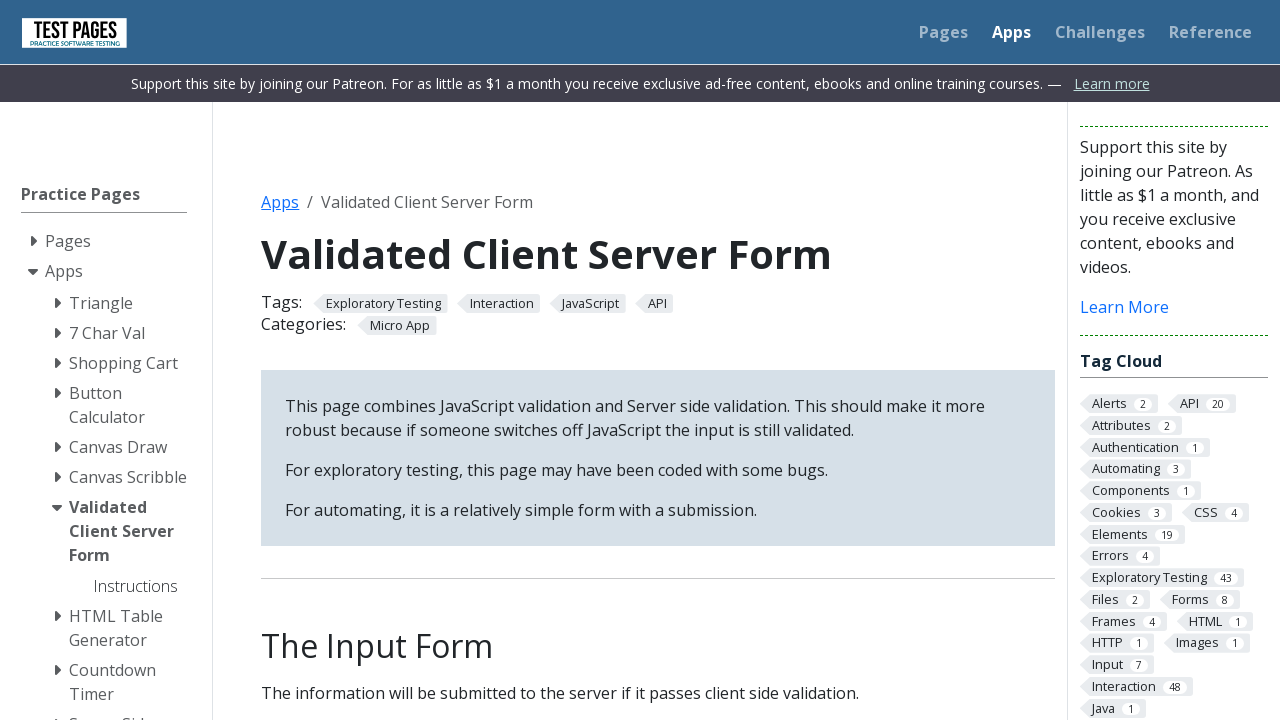

Clicked on country dropdown at (400, 361) on select#country
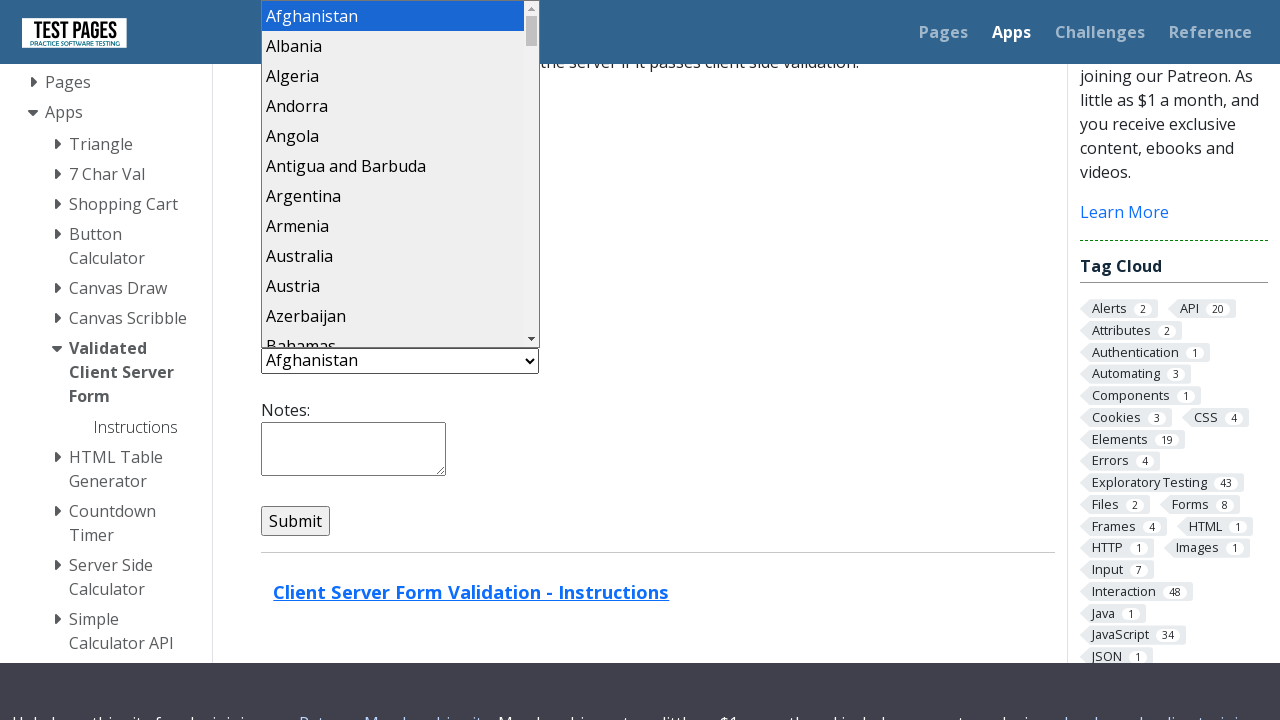

Selected option at index 35 from country dropdown on select#country
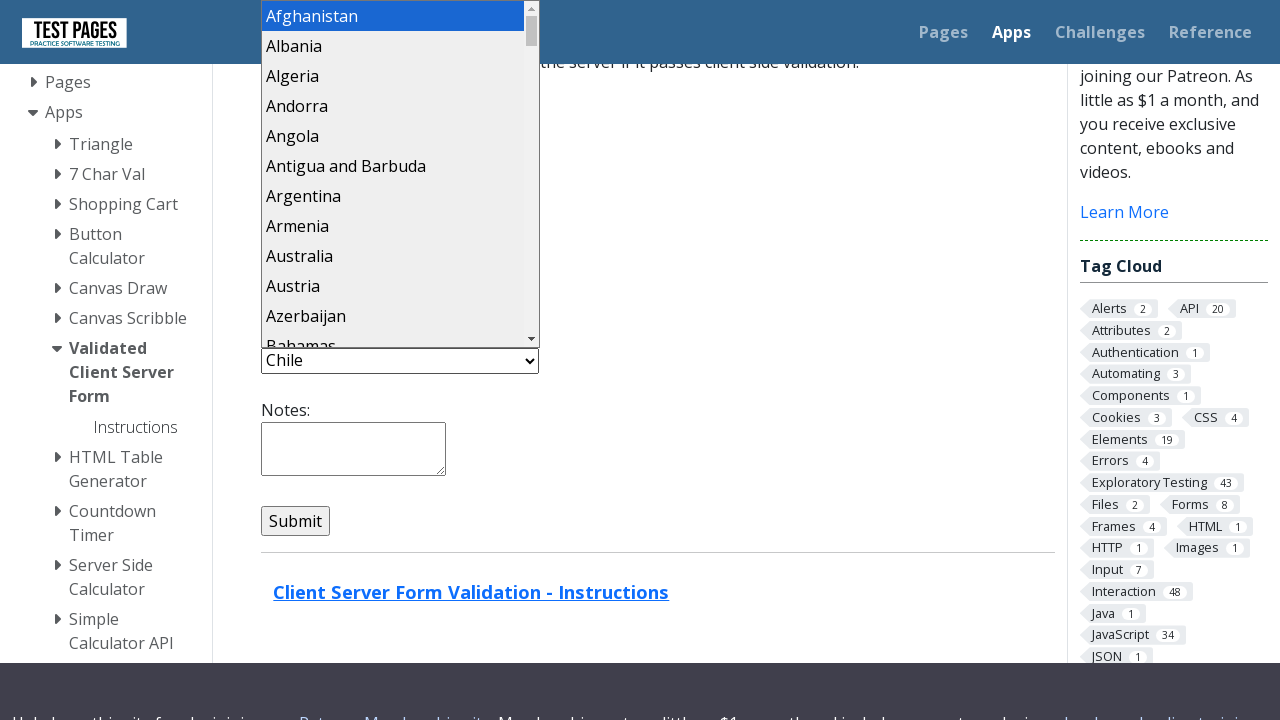

Waited 1000ms for selection to register
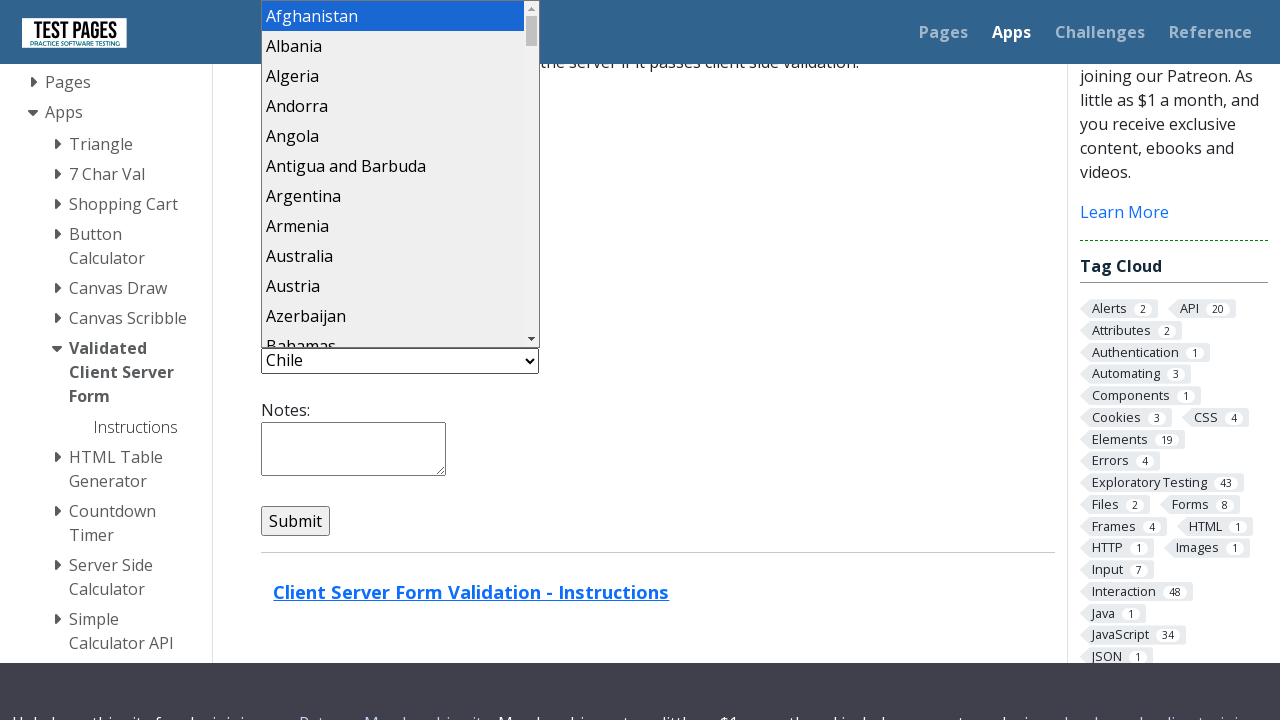

Clicked on country dropdown again at (400, 361) on select#country
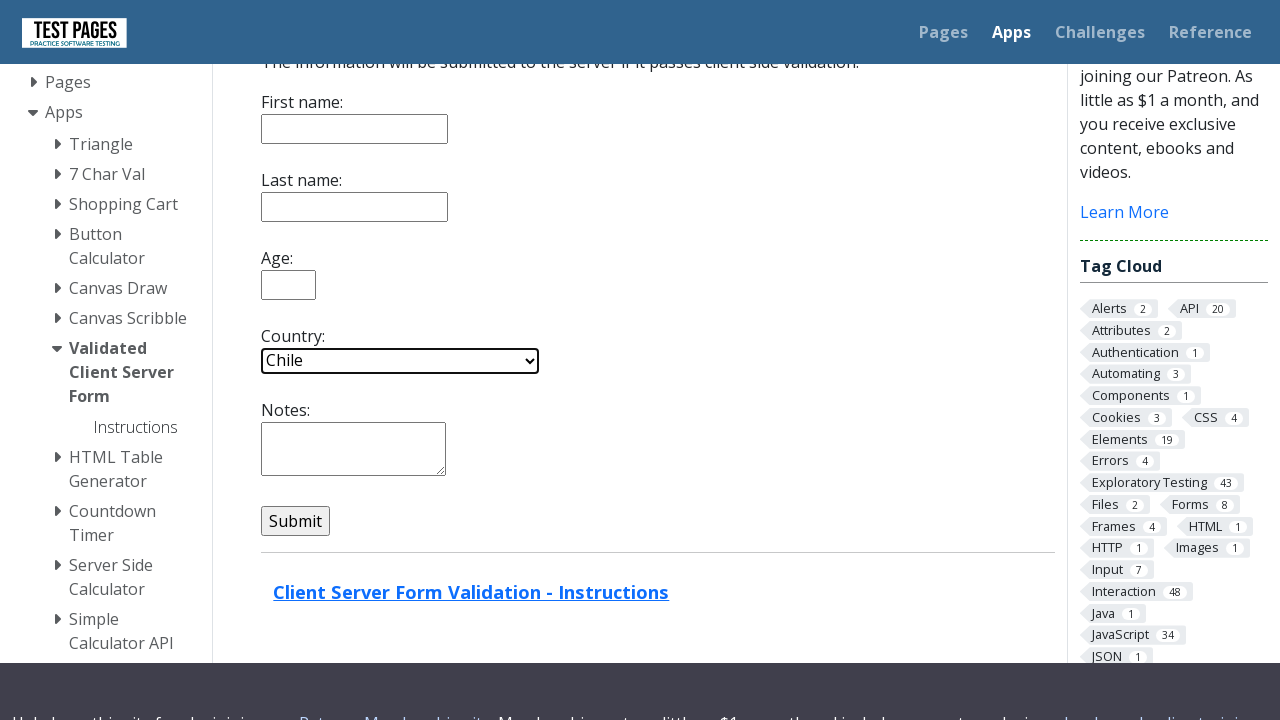

Selected 'Bhutan' from country dropdown by visible text on select#country
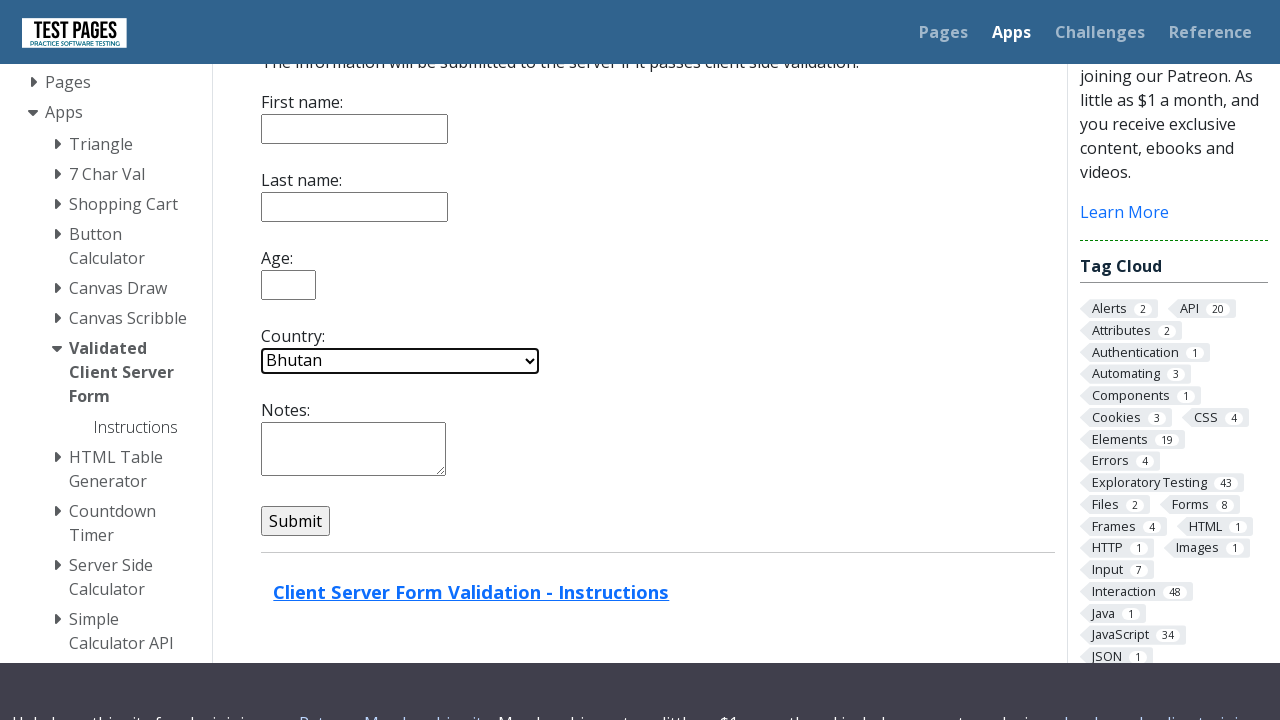

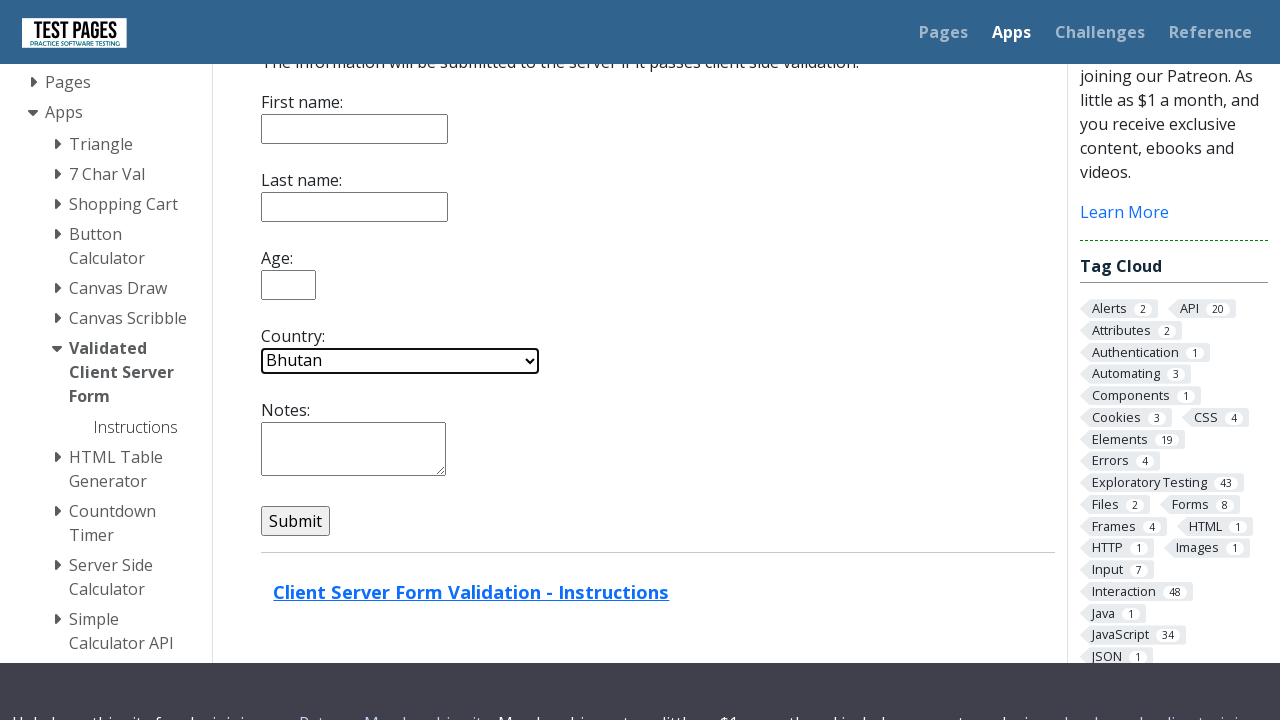